Opens the RedBus website with specific browser capabilities including accepting insecure certificates and disabling notifications

Starting URL: https://www.redbus.in/

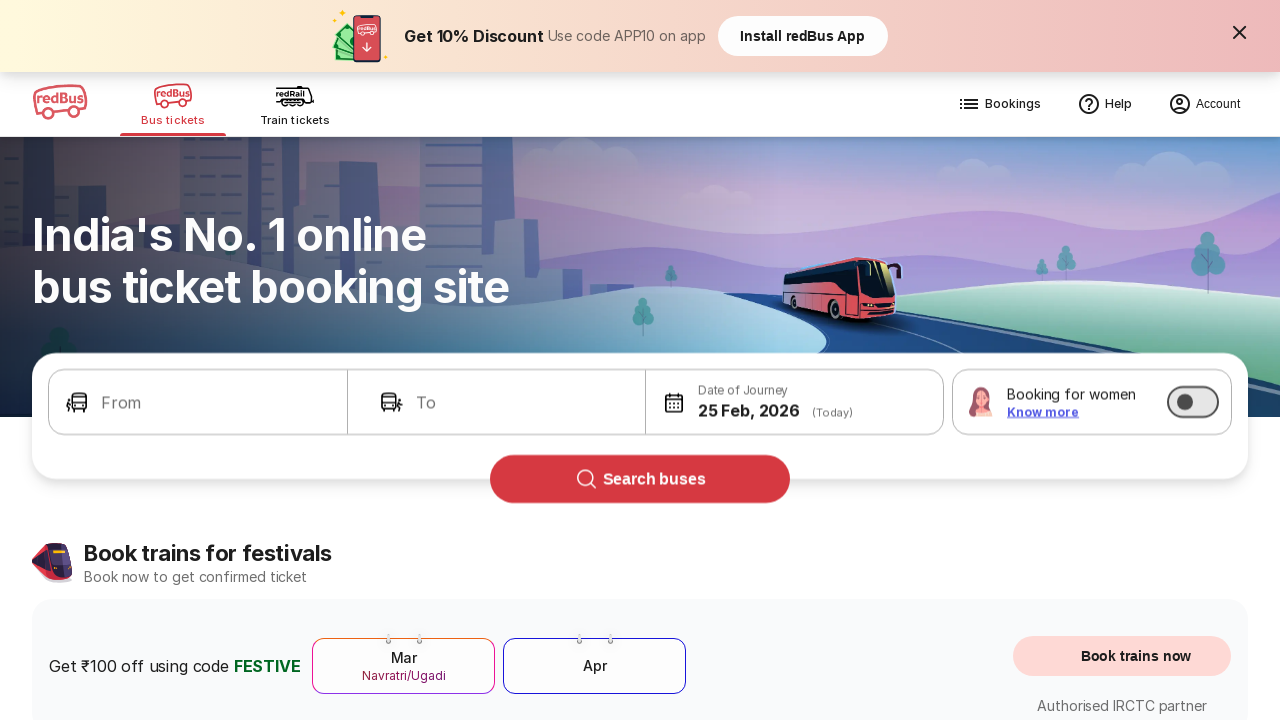

Opened RedBus website with browser capabilities: accepting insecure certificates and disabling notifications
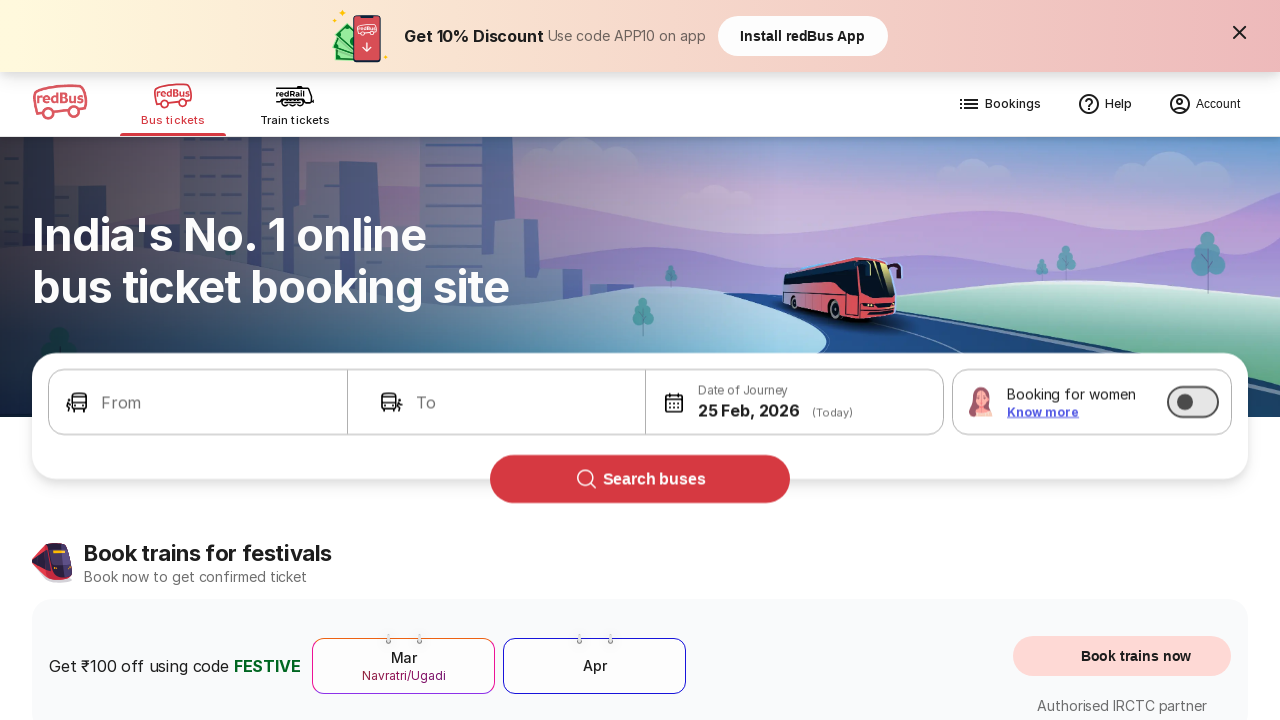

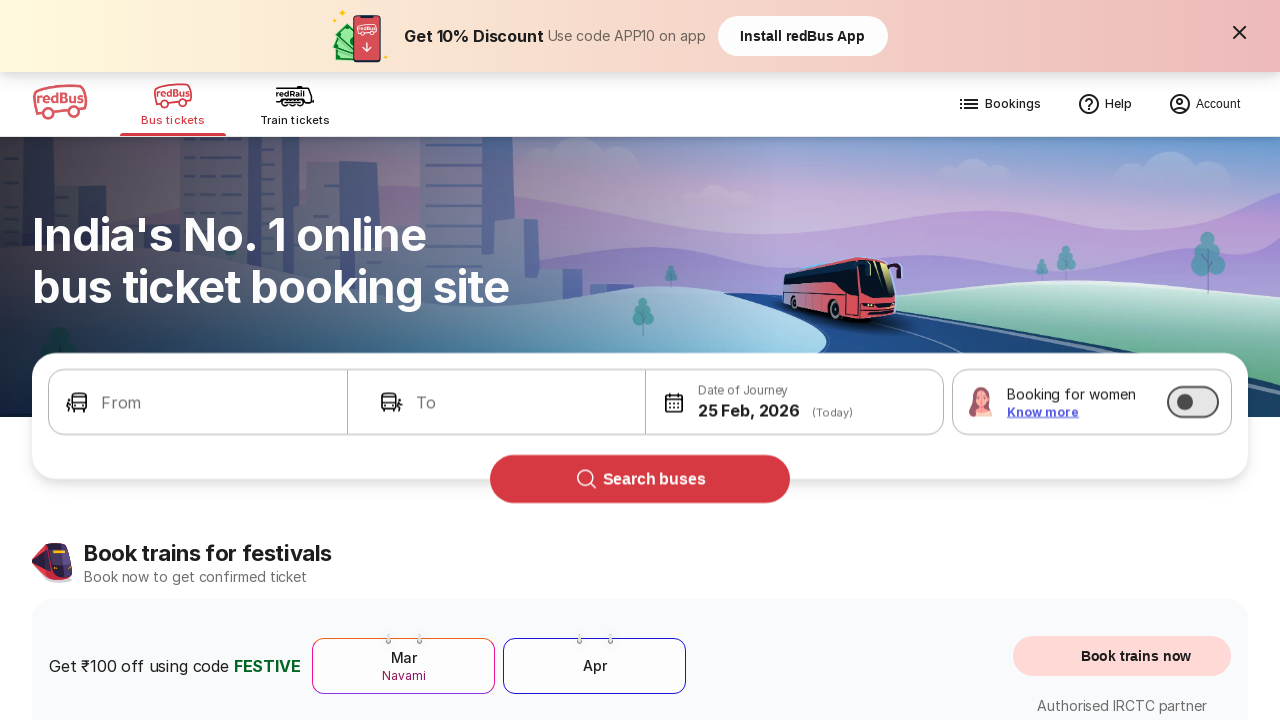